Tests a form that requires calculating the sum of two numbers displayed on the page and selecting the result from a dropdown menu

Starting URL: http://suninjuly.github.io/selects1.html

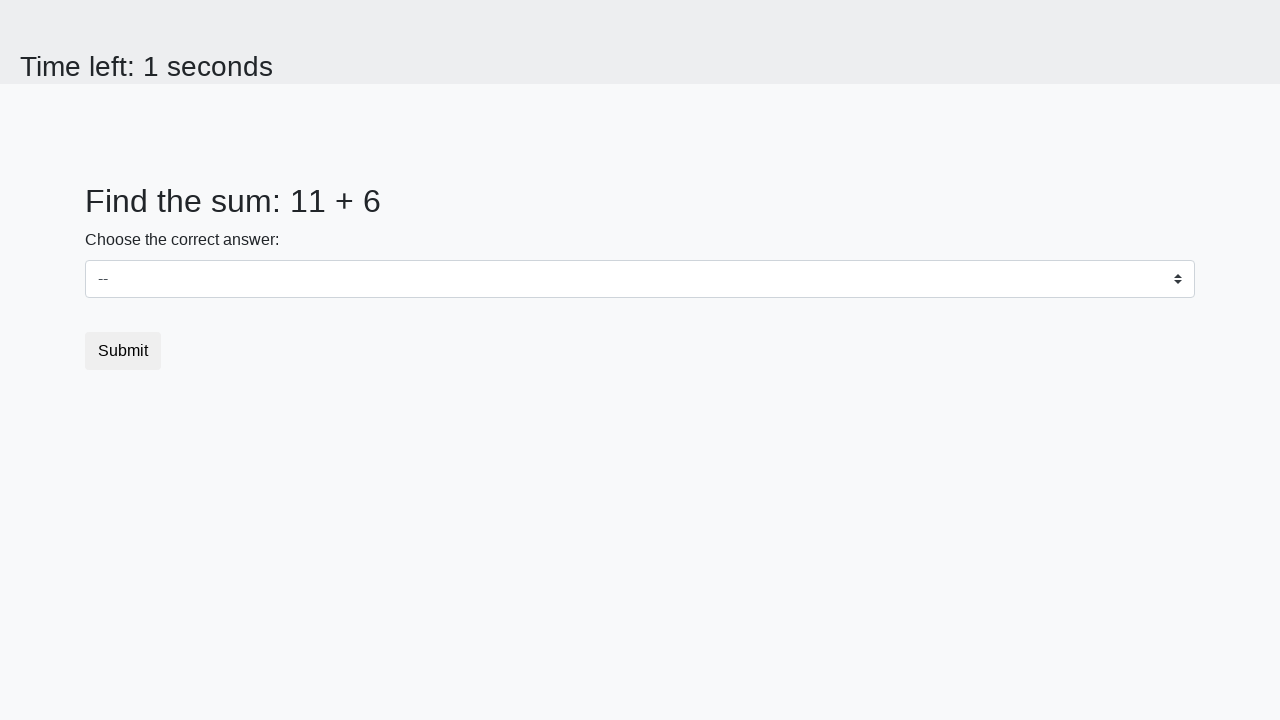

Navigated to form page
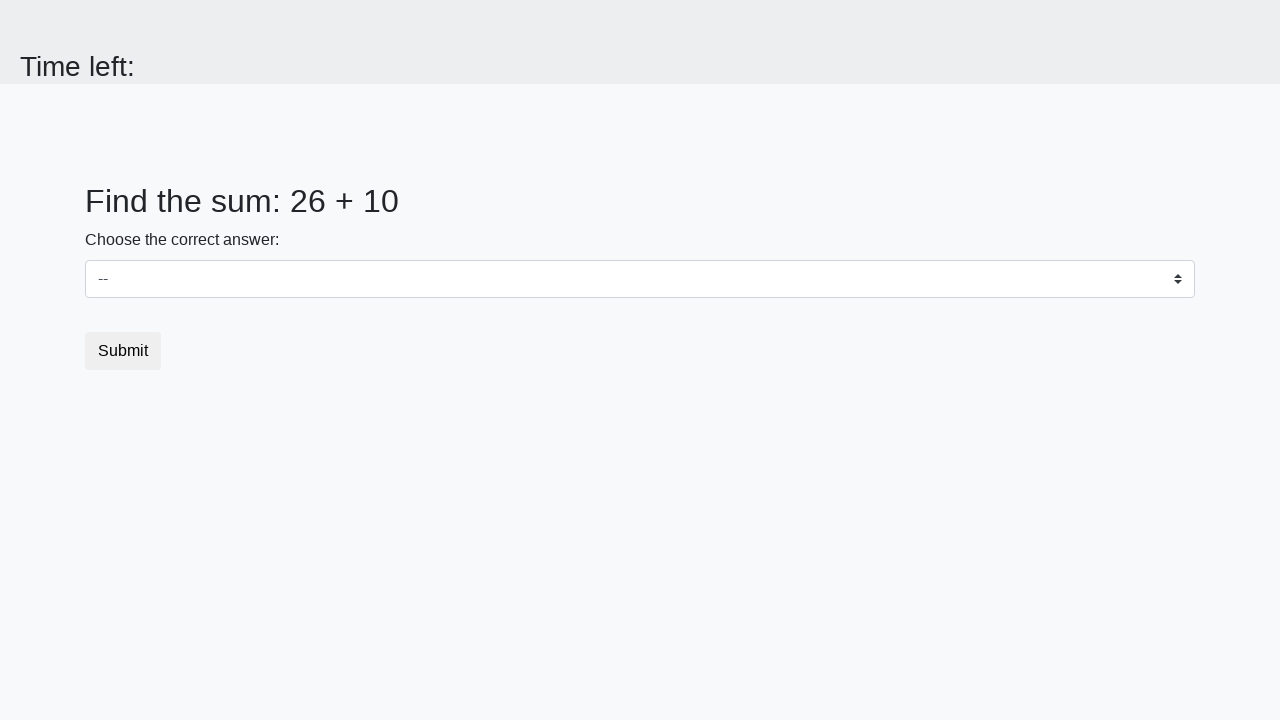

Extracted first number from page
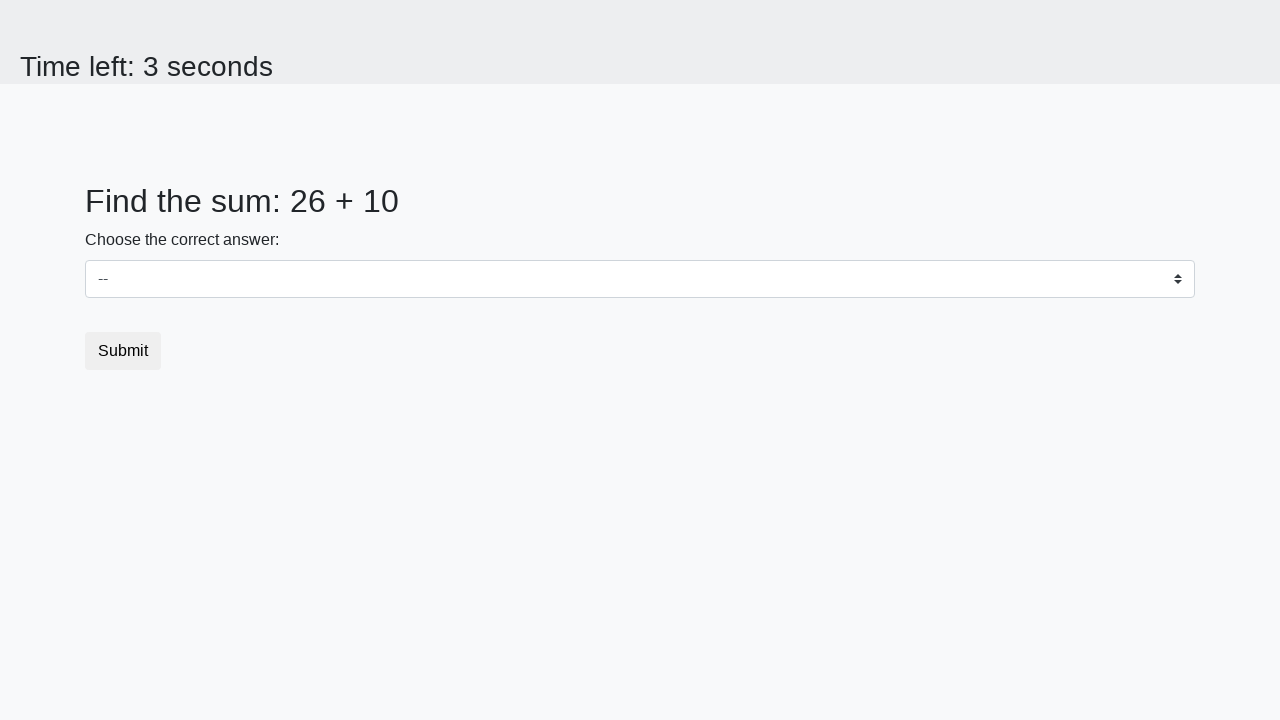

Extracted second number from page
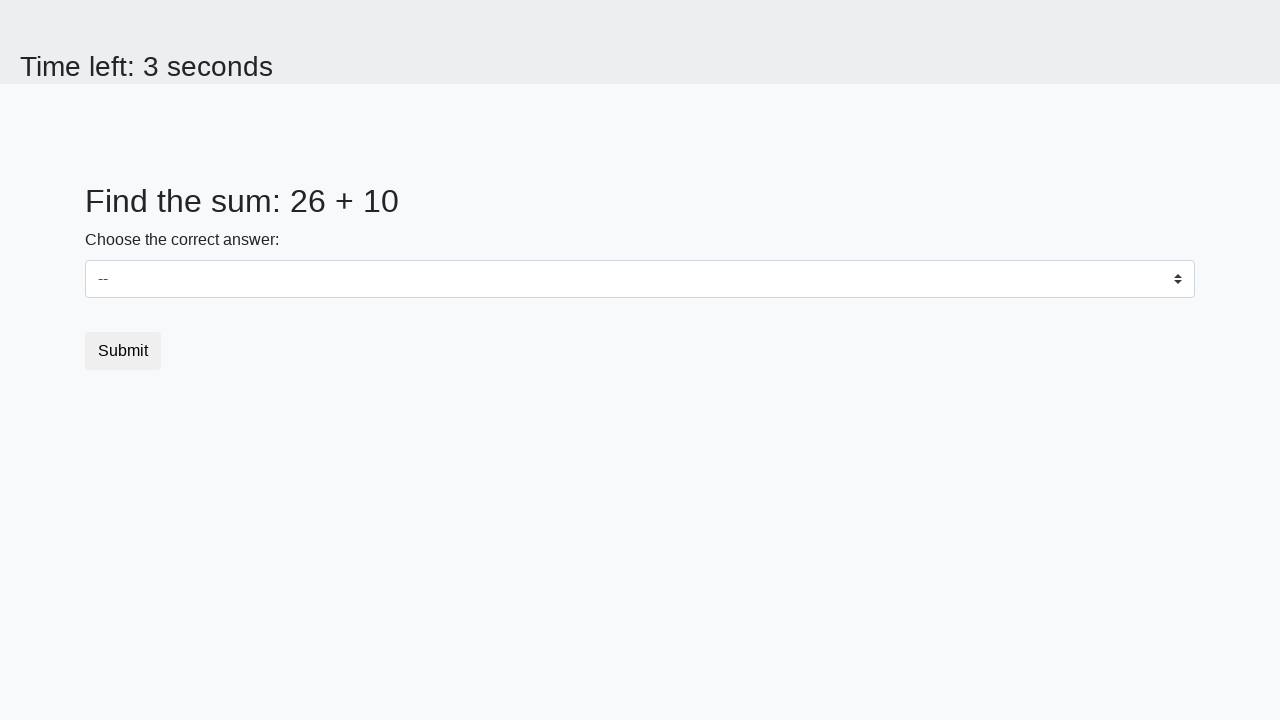

Calculated sum: 26 + 10 = 36
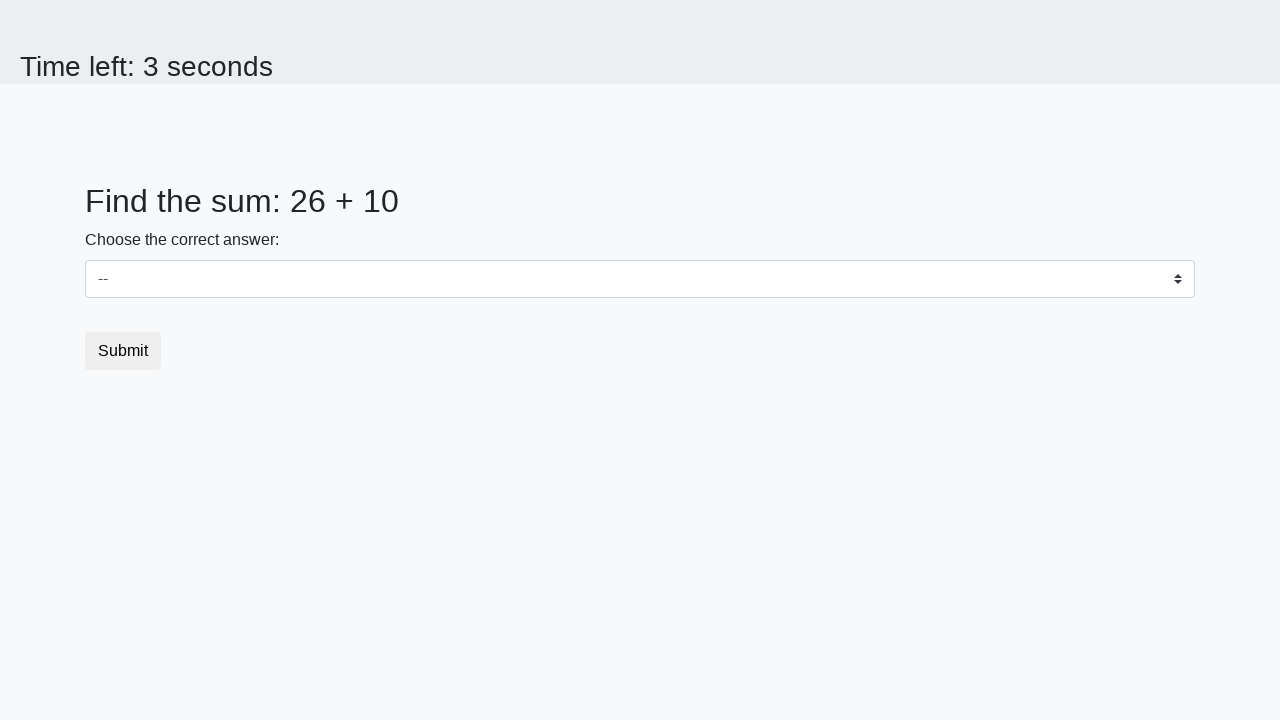

Selected 36 from dropdown menu on #dropdown
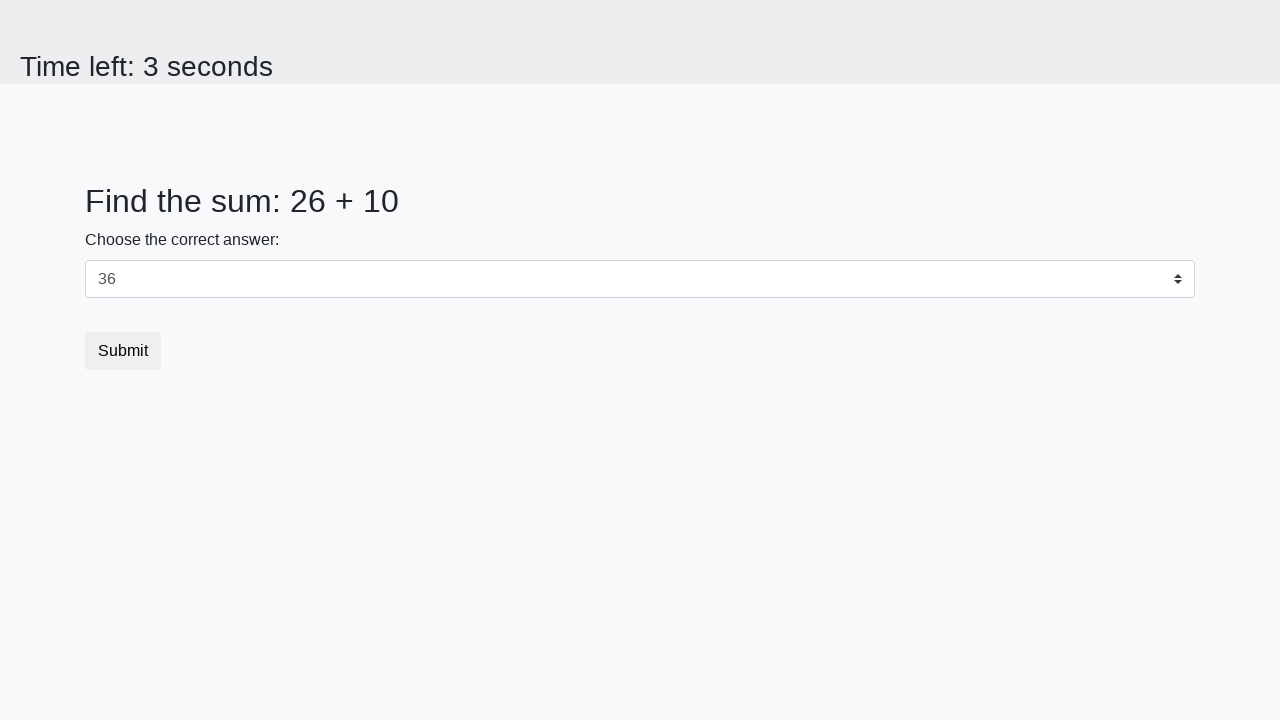

Clicked submit button to complete form at (123, 351) on .btn
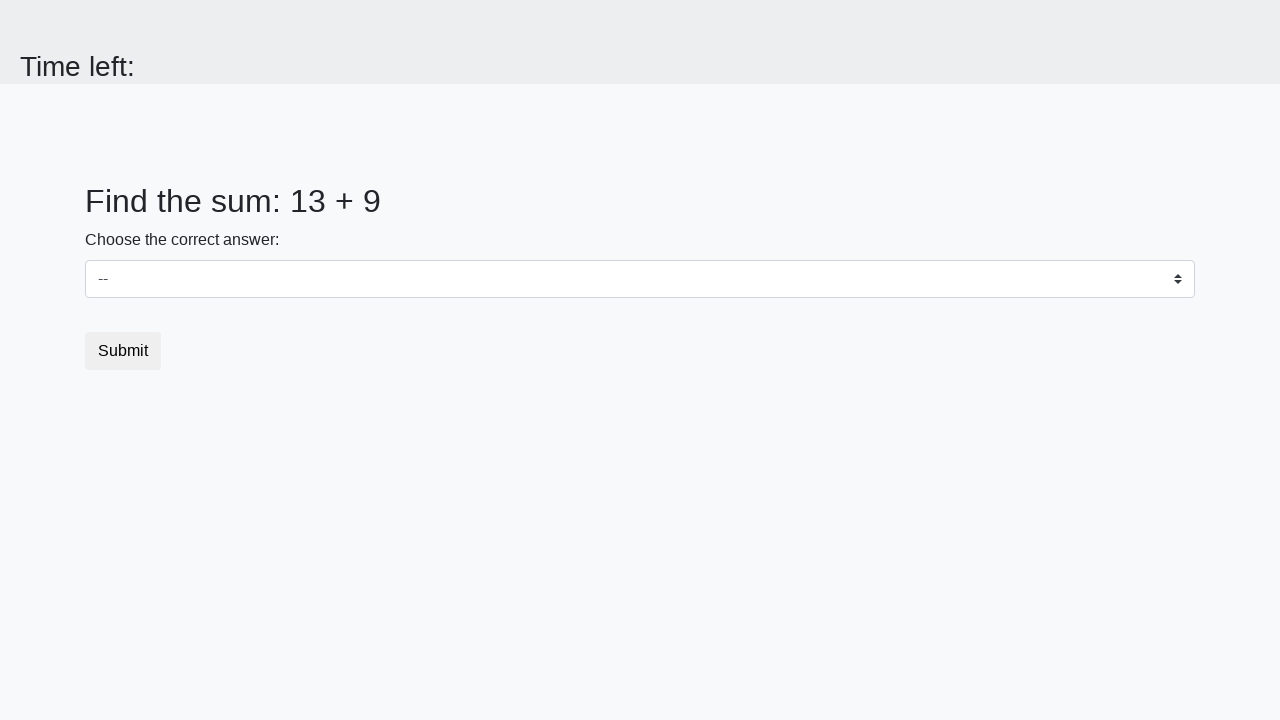

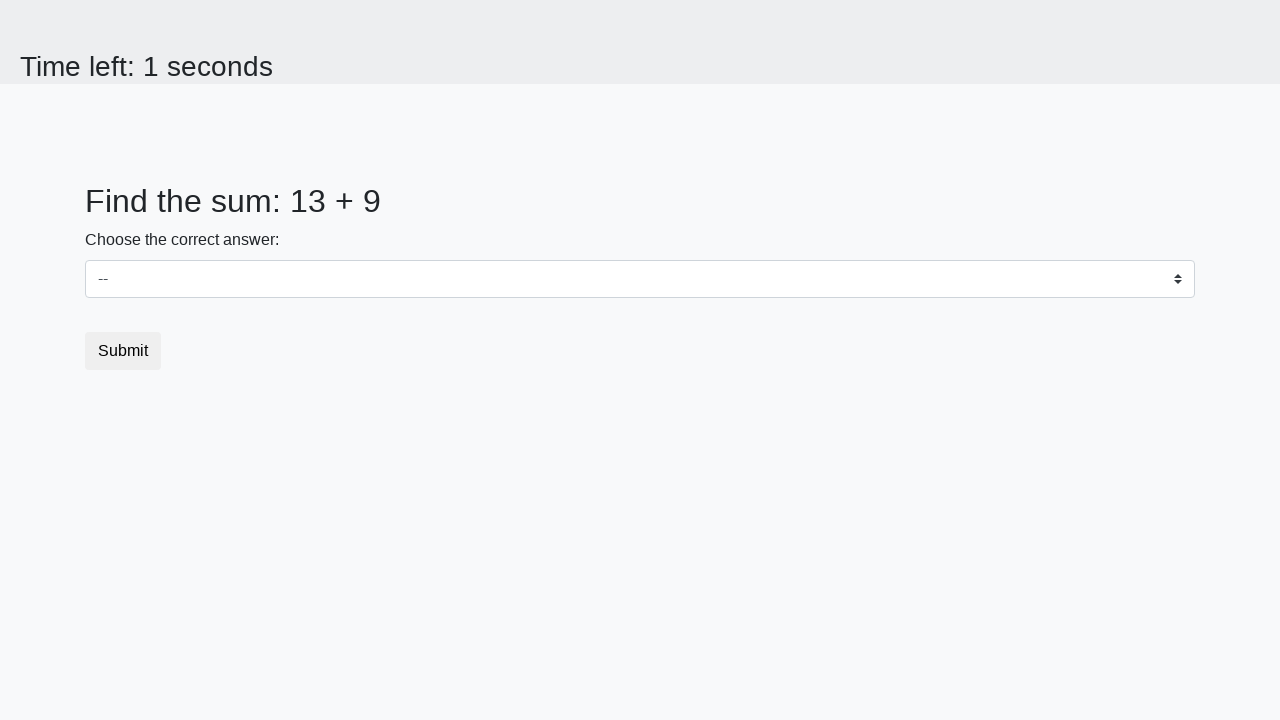